Tests button interactions by clicking on "One", "Two", and "Four" buttons, then verifies the buttons are still present on the page

Starting URL: https://wejump-automation-test.github.io/qa-test/

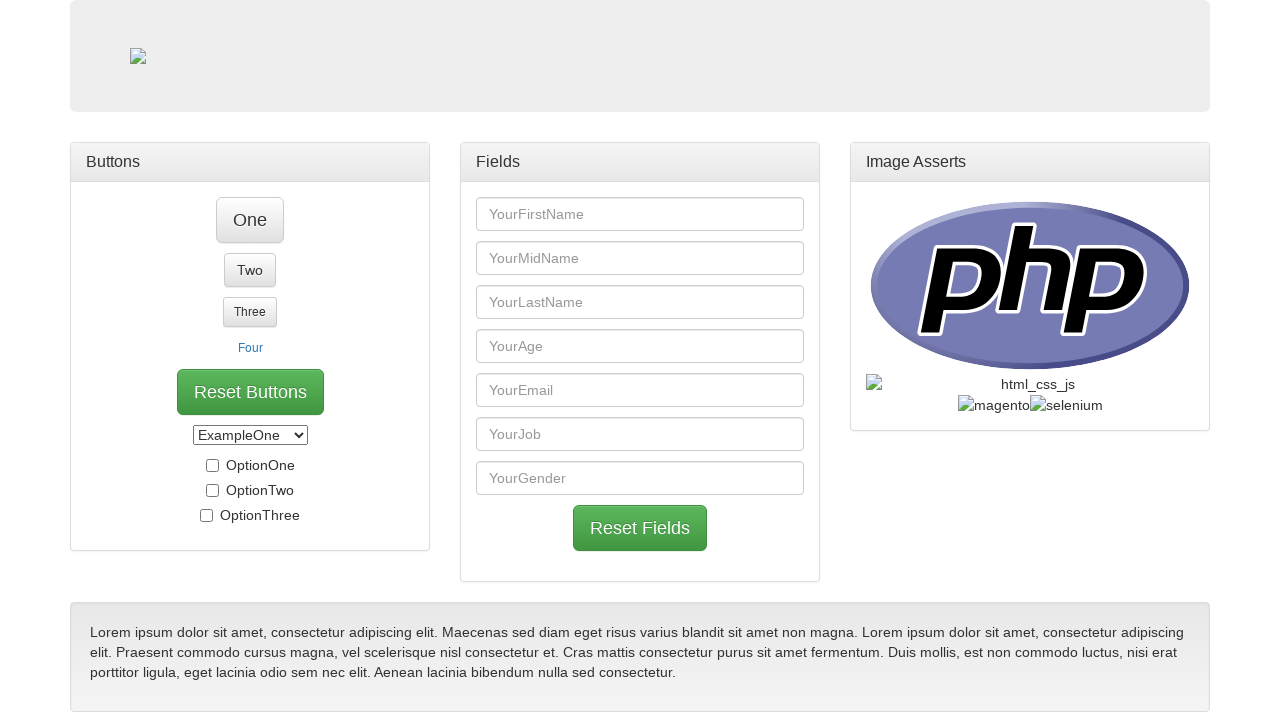

Set viewport size to 917x774
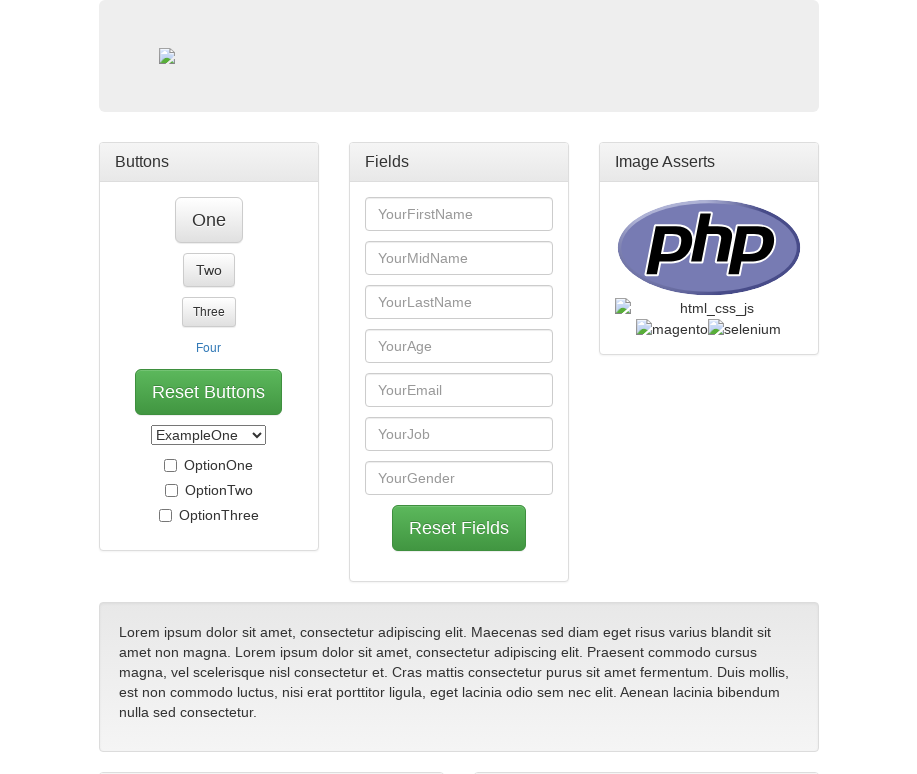

Clicked button 'One' at (208, 220) on #btn_one
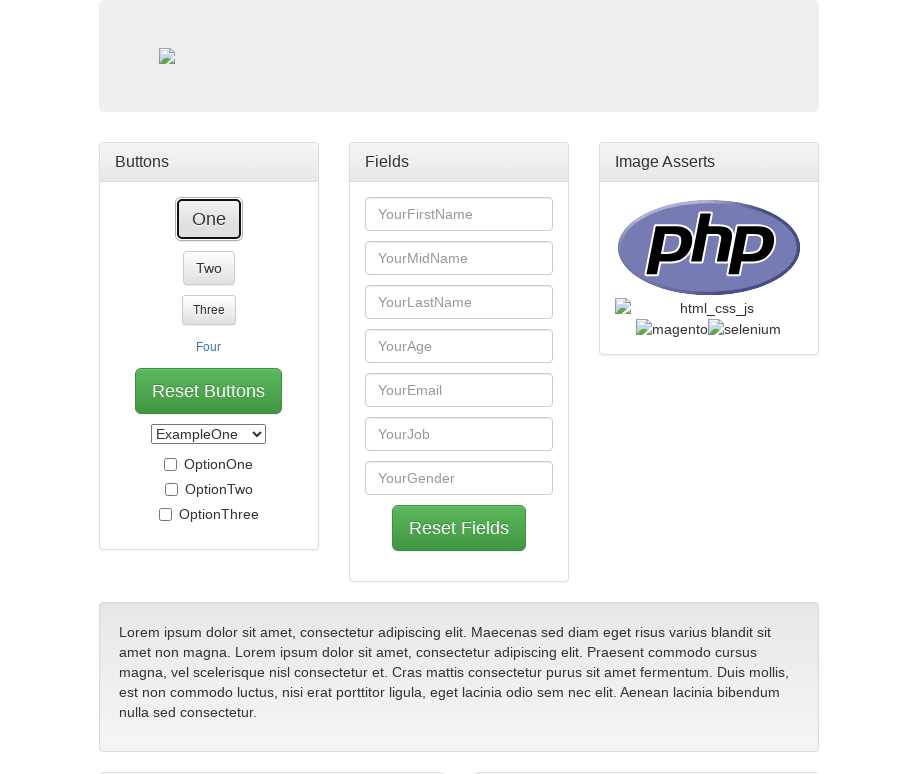

Clicked button 'Two' at (208, 244) on #btn_two
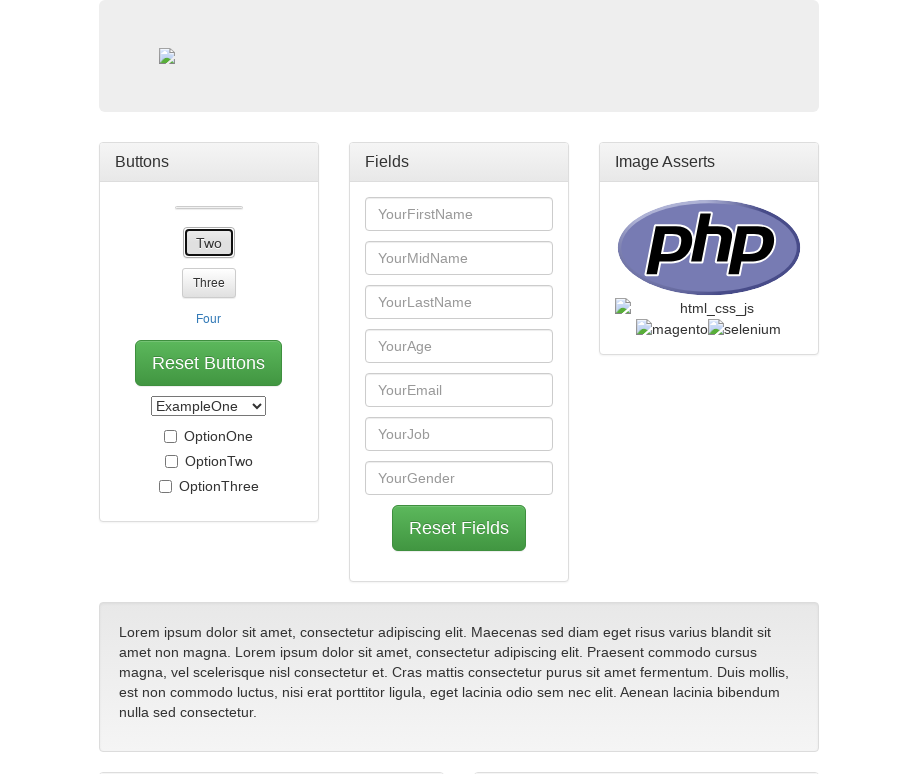

Clicked button 'Four' at (208, 288) on #btn_link
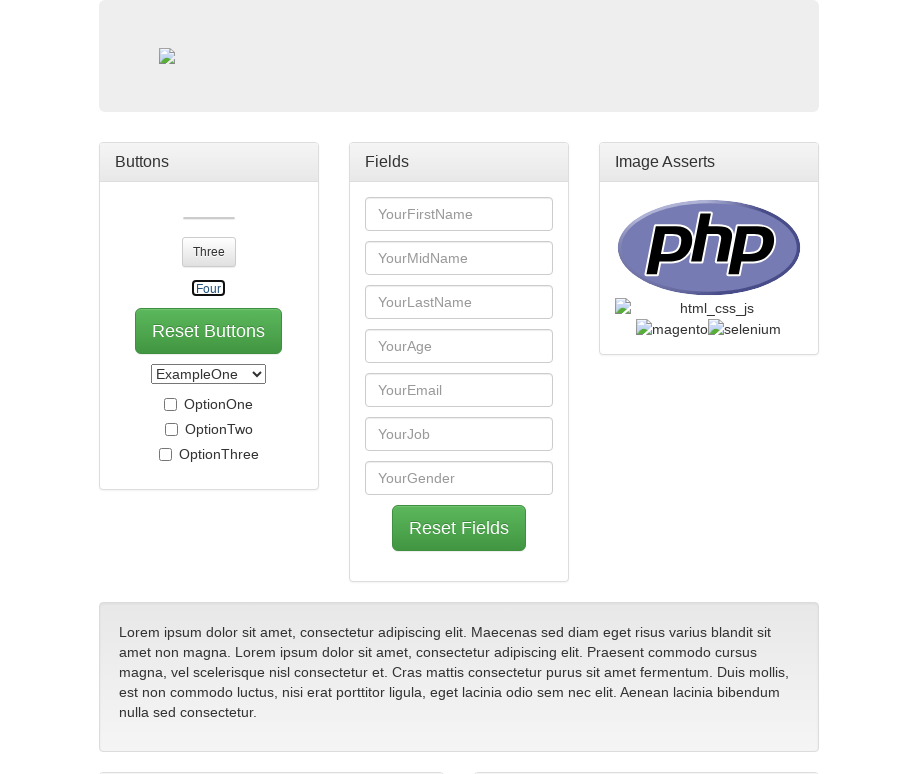

Verified button 'One' is present
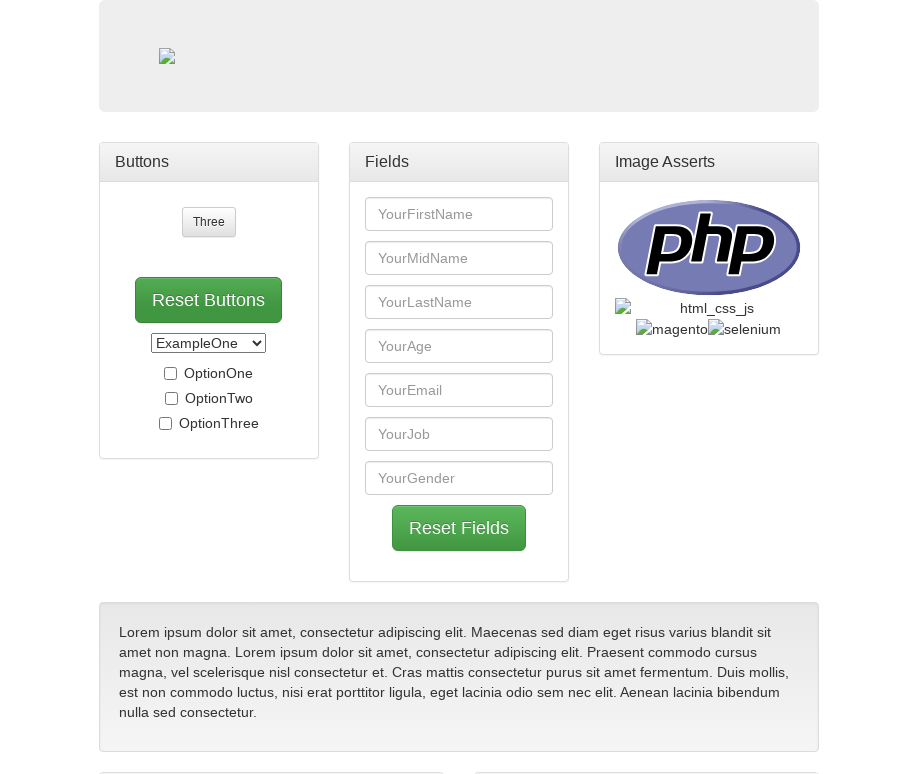

Verified button 'Two' is present
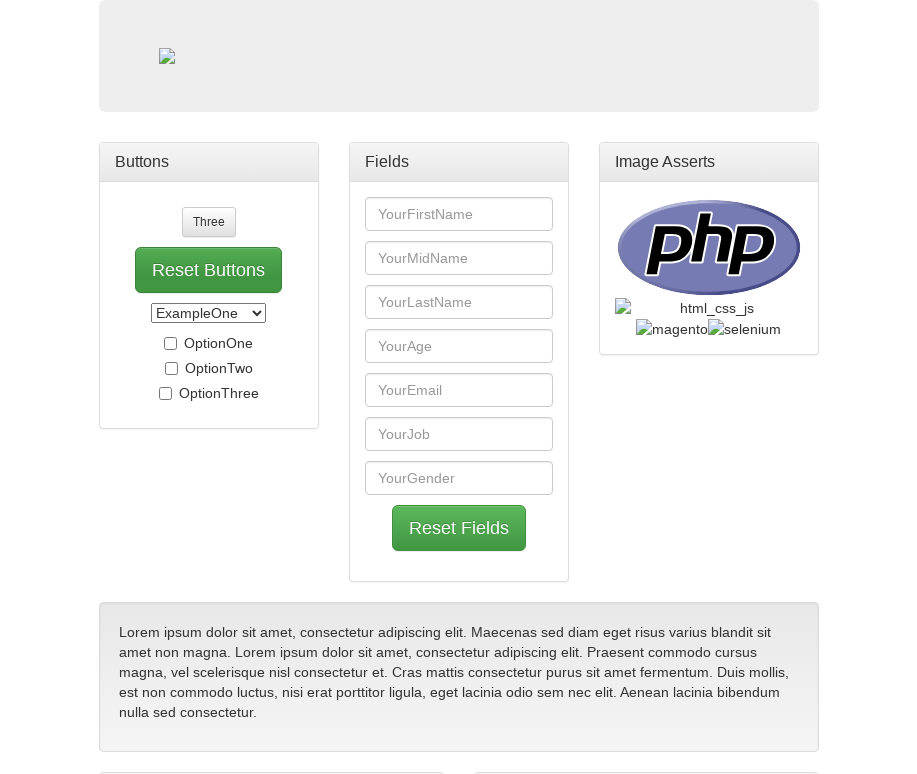

Verified button 'Four' is present
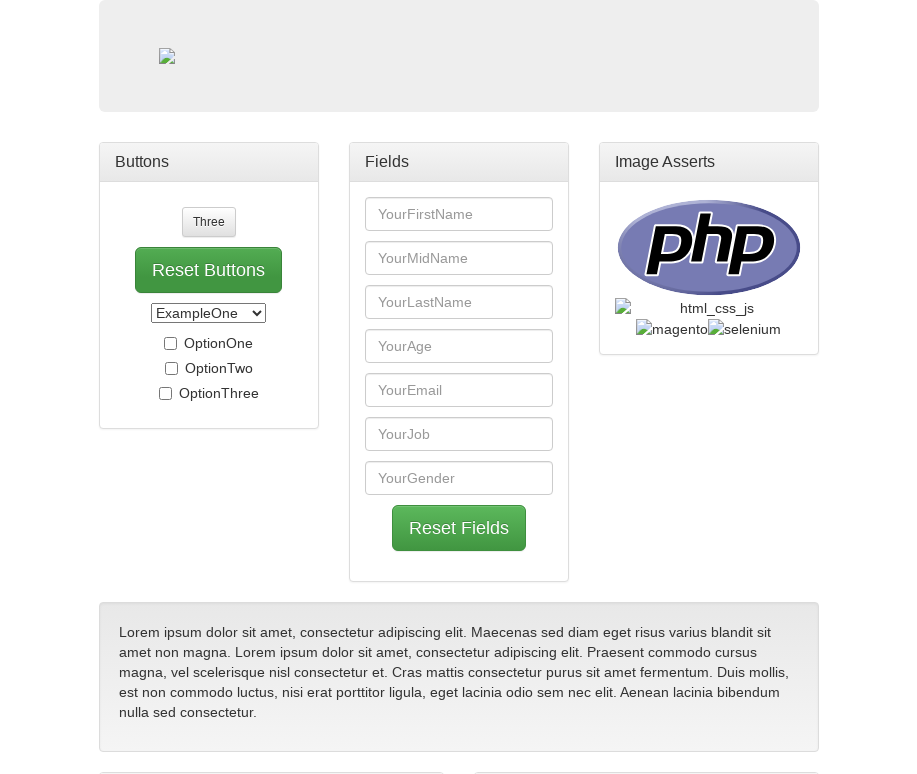

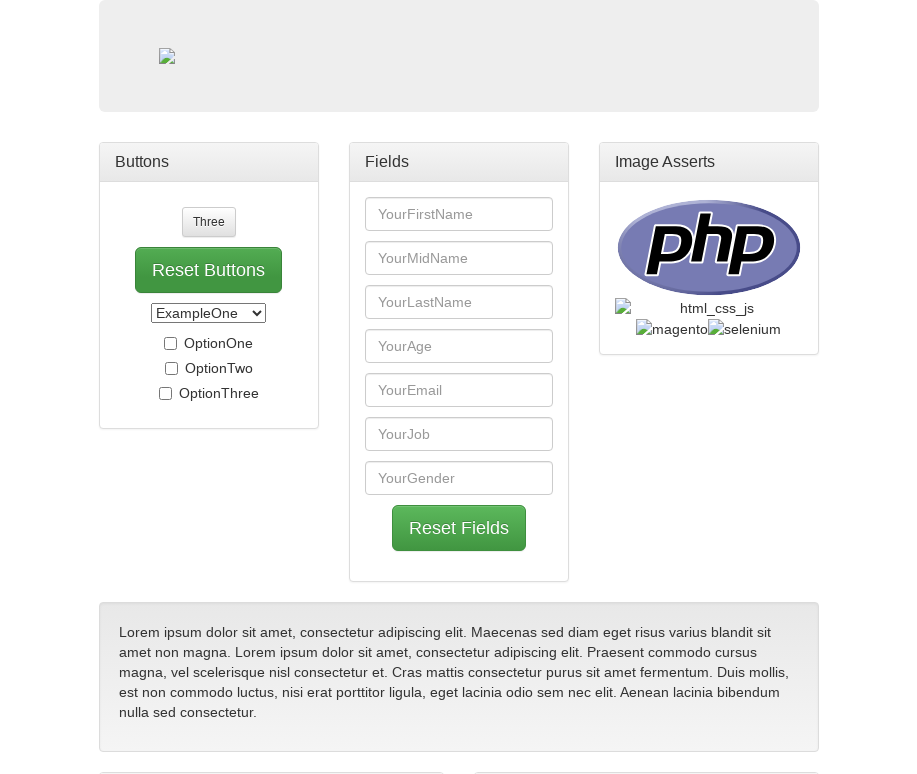